Tests clicking only the enabled button (not disabled) and verifying success message

Starting URL: https://softwaretestingpro.github.io/Automation/Beginner/B-1.20-ClickEnabledButton.html

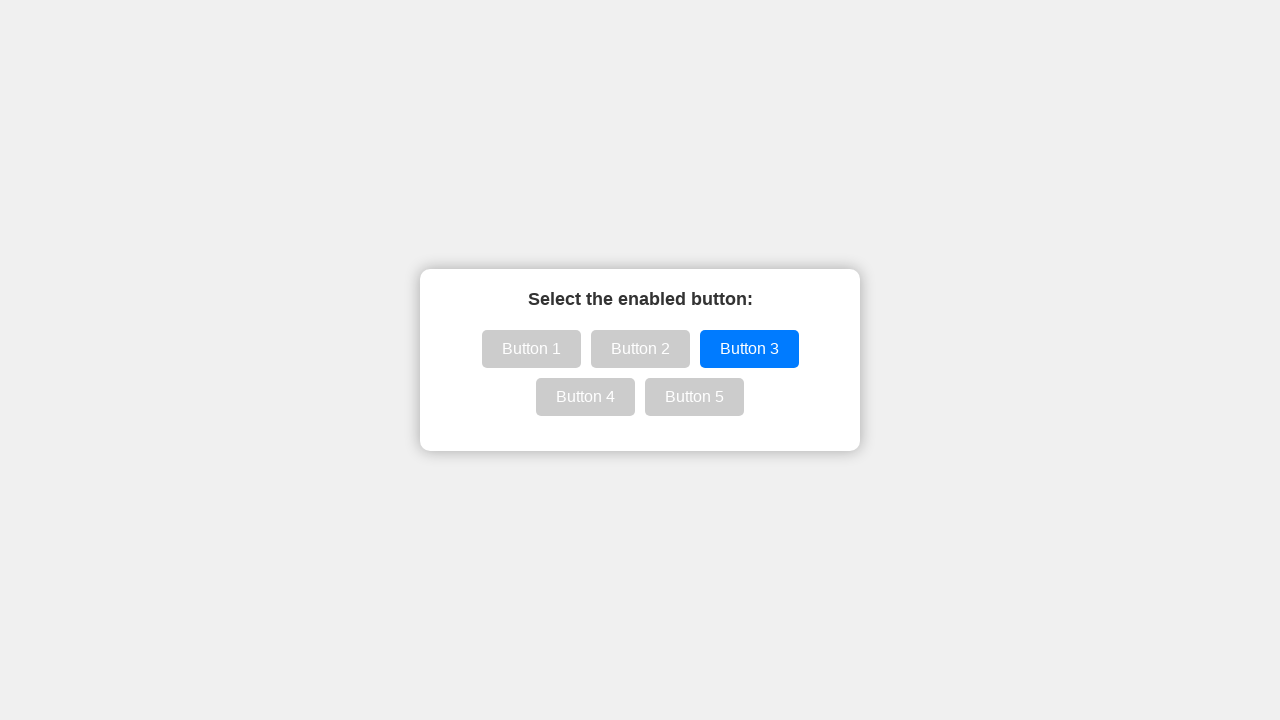

Navigated to B120ClickEnabledButton test page
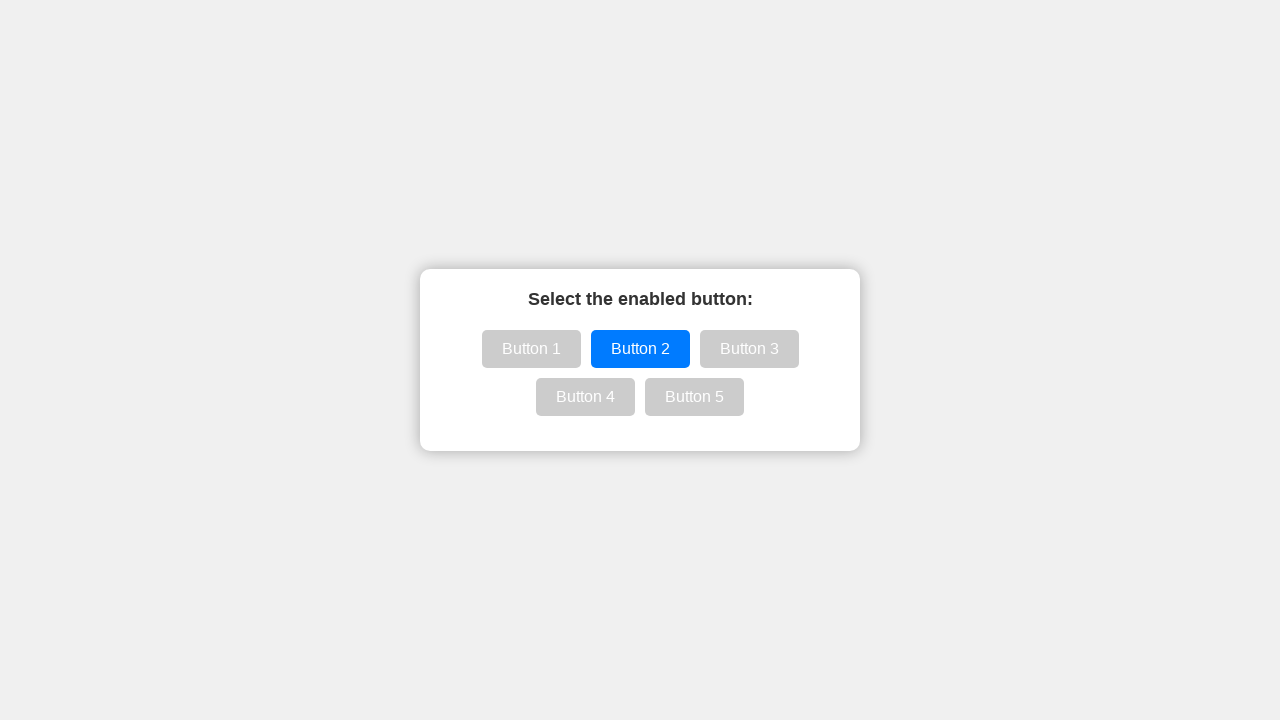

Clicked the enabled button (not disabled) at (640, 349) on button:not([disabled])
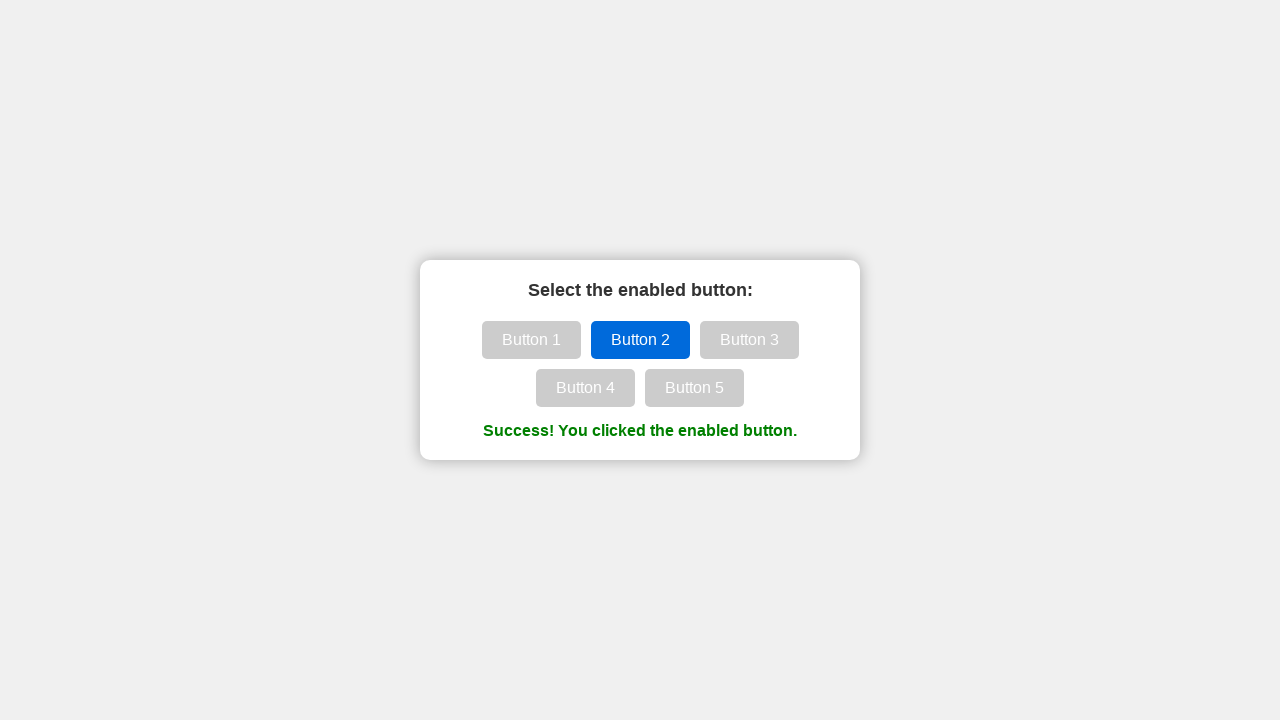

Success message appeared after clicking enabled button
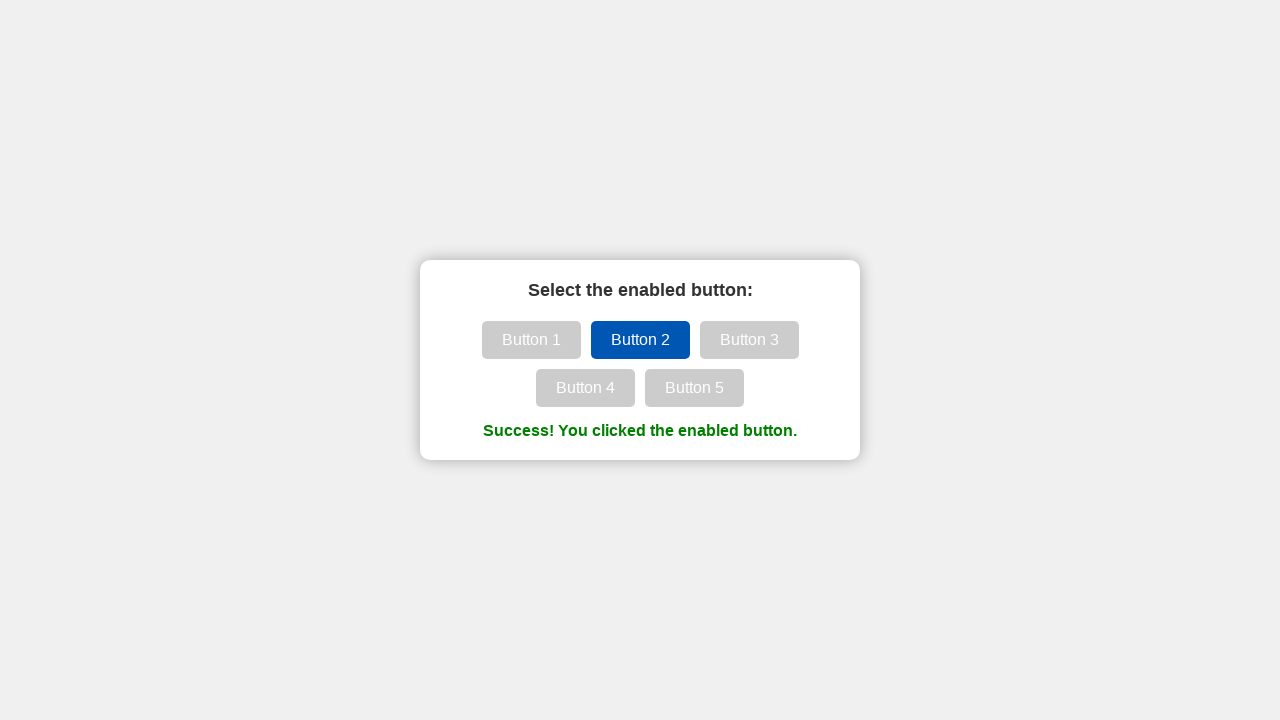

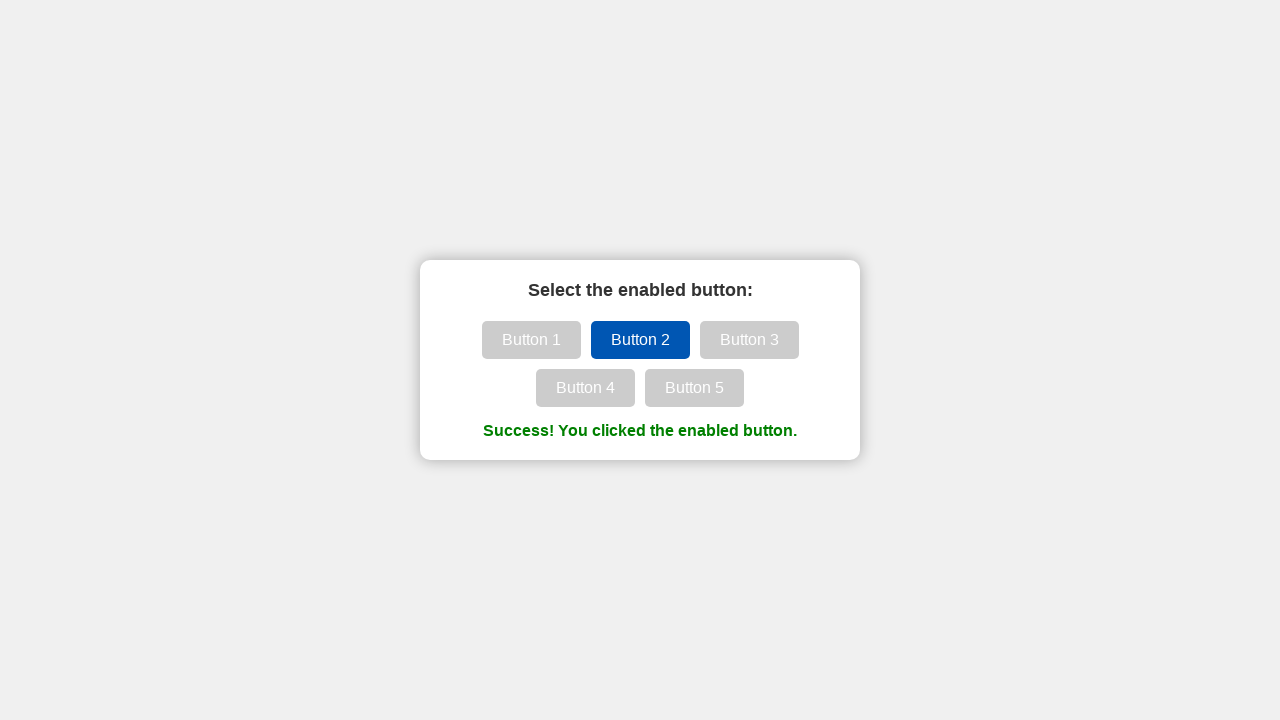